Tests browser forward button navigation

Starting URL: https://selenium.dev/selenium/web/mouse_interaction.html

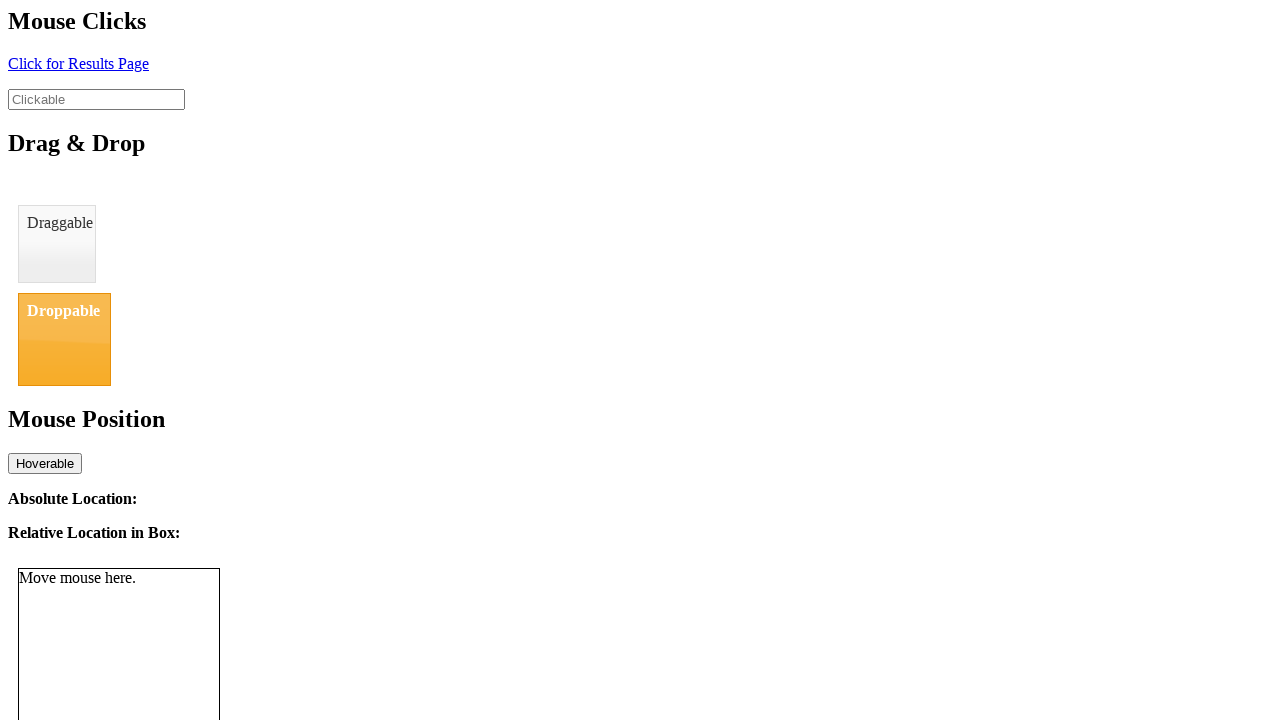

Clicked element with id 'click' to navigate to result page at (78, 63) on #click
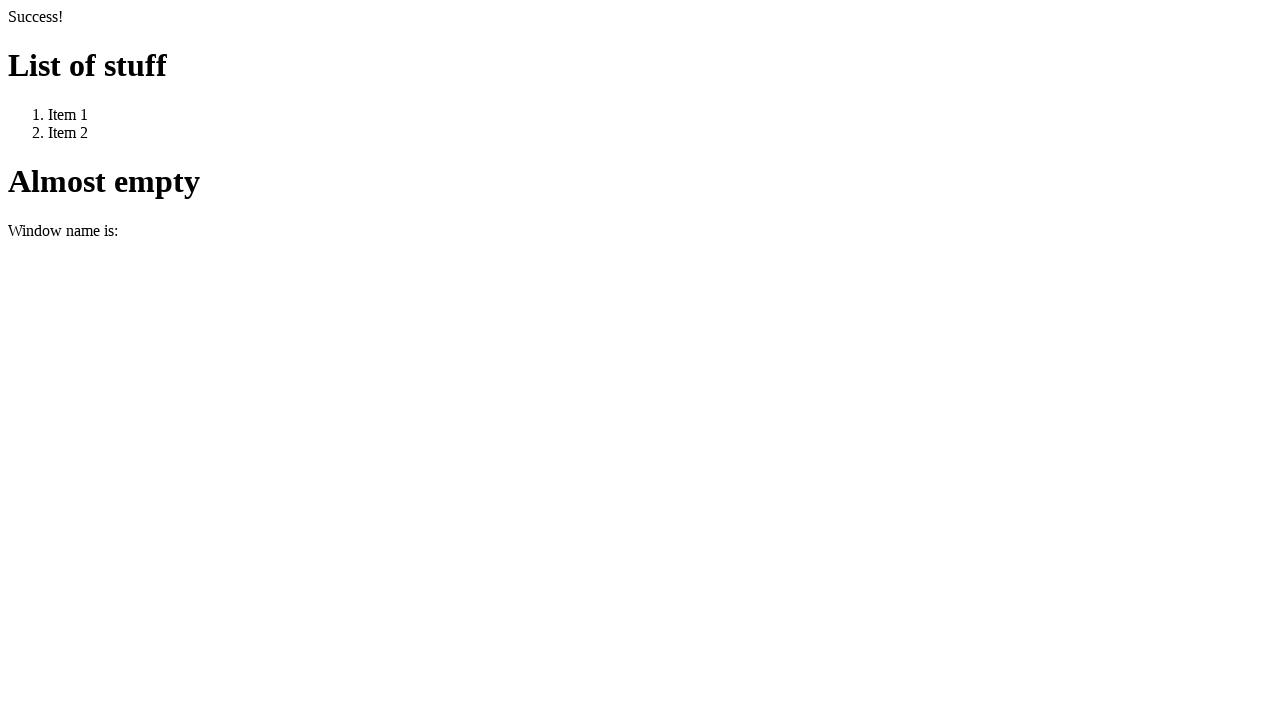

Waited for URL to match '**/resultPage.html'
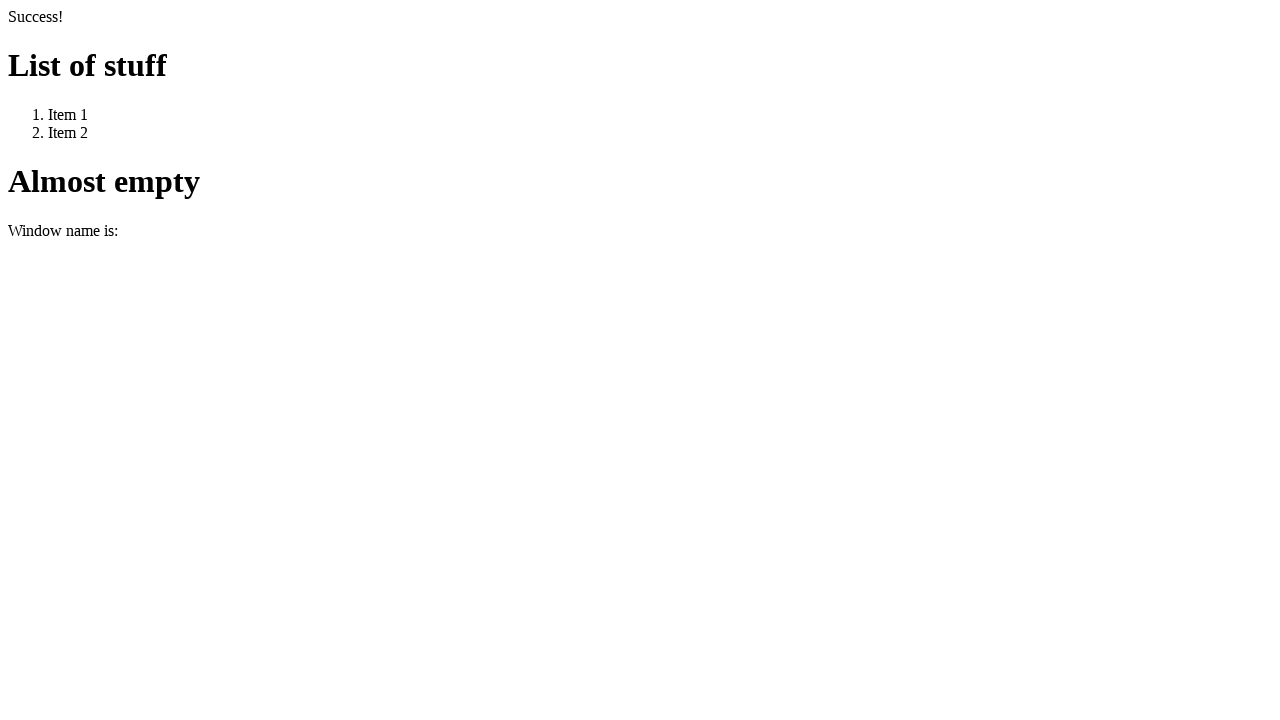

Navigated back using browser back button
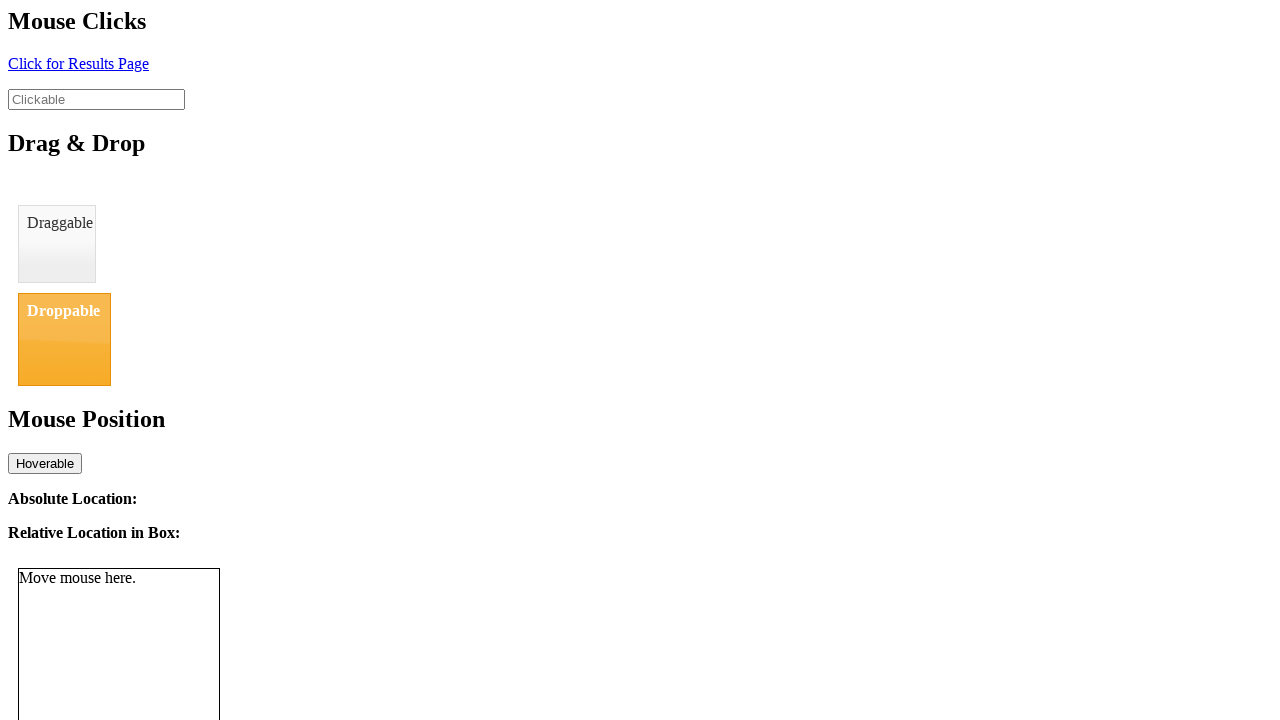

Waited for element with id 'clickable' to appear
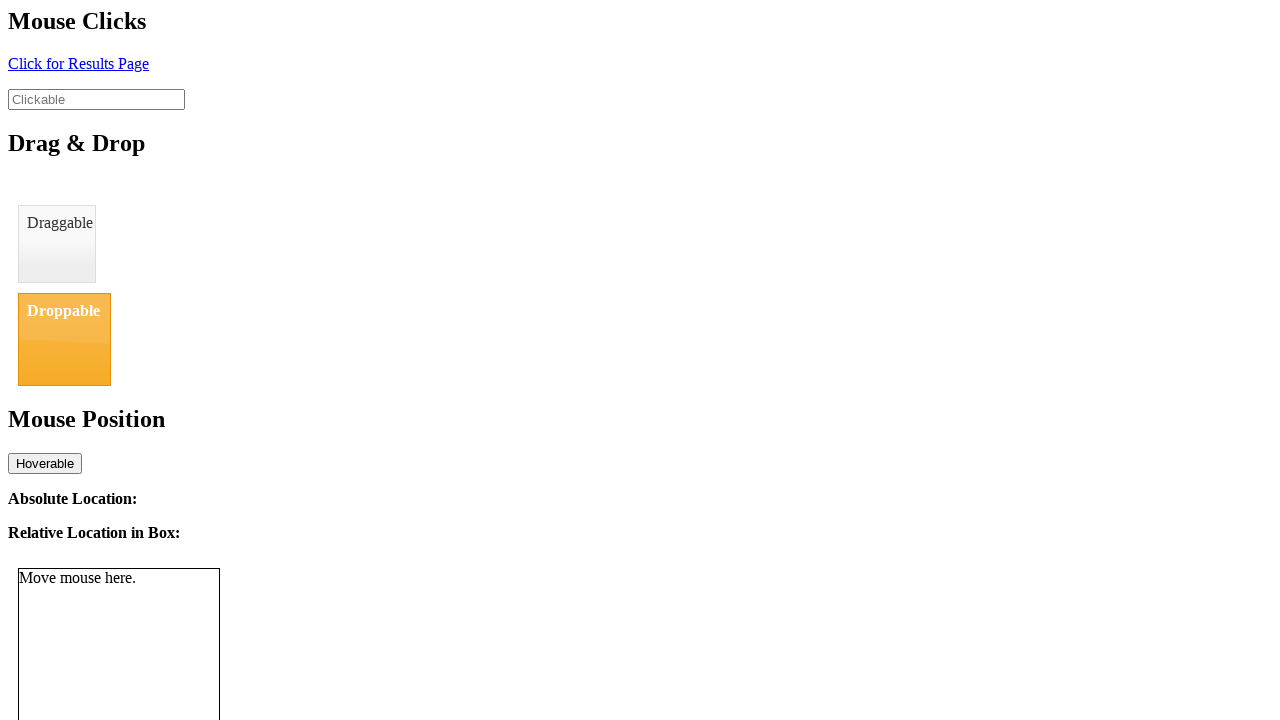

Navigated forward using browser forward button
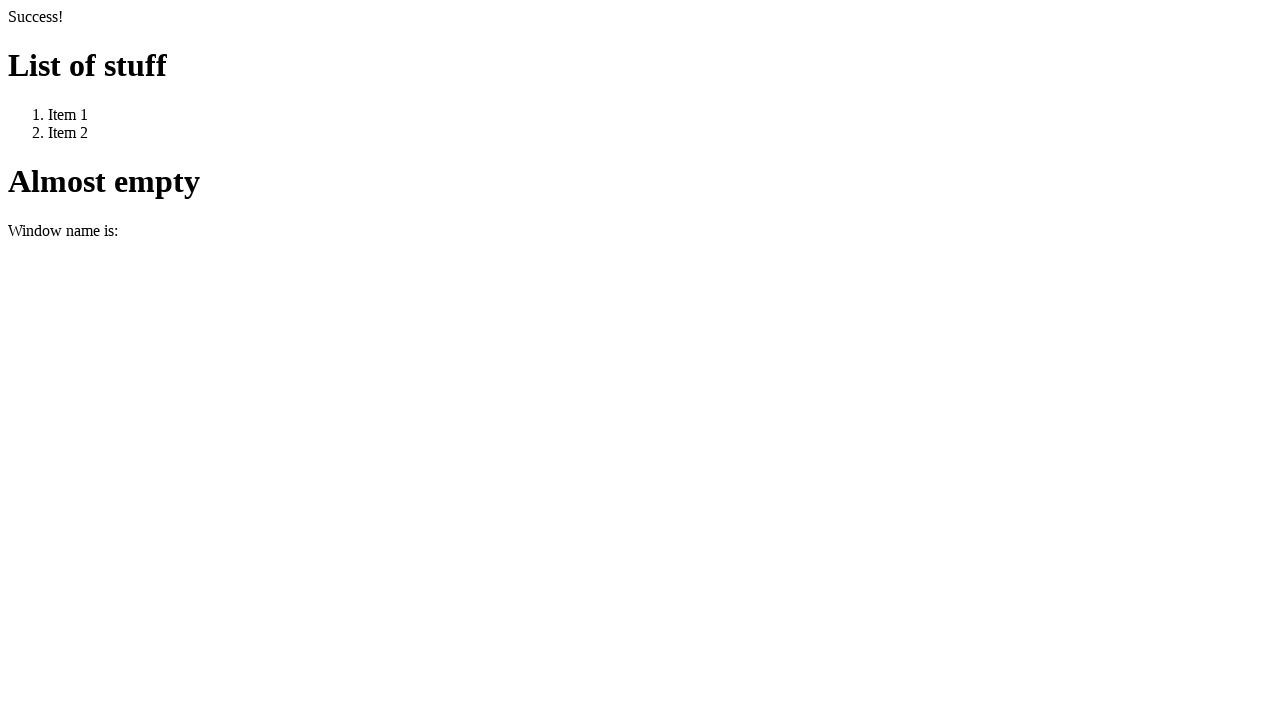

Waited for URL to match '**/resultPage.html' after forward navigation
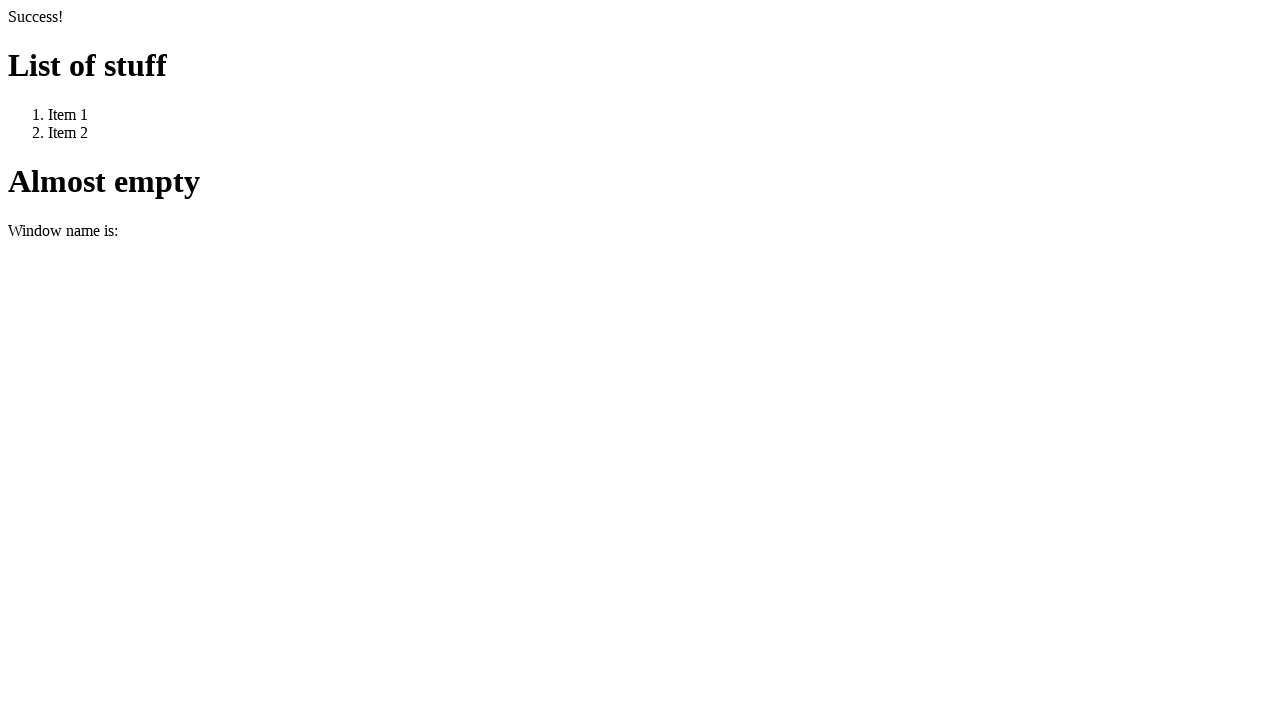

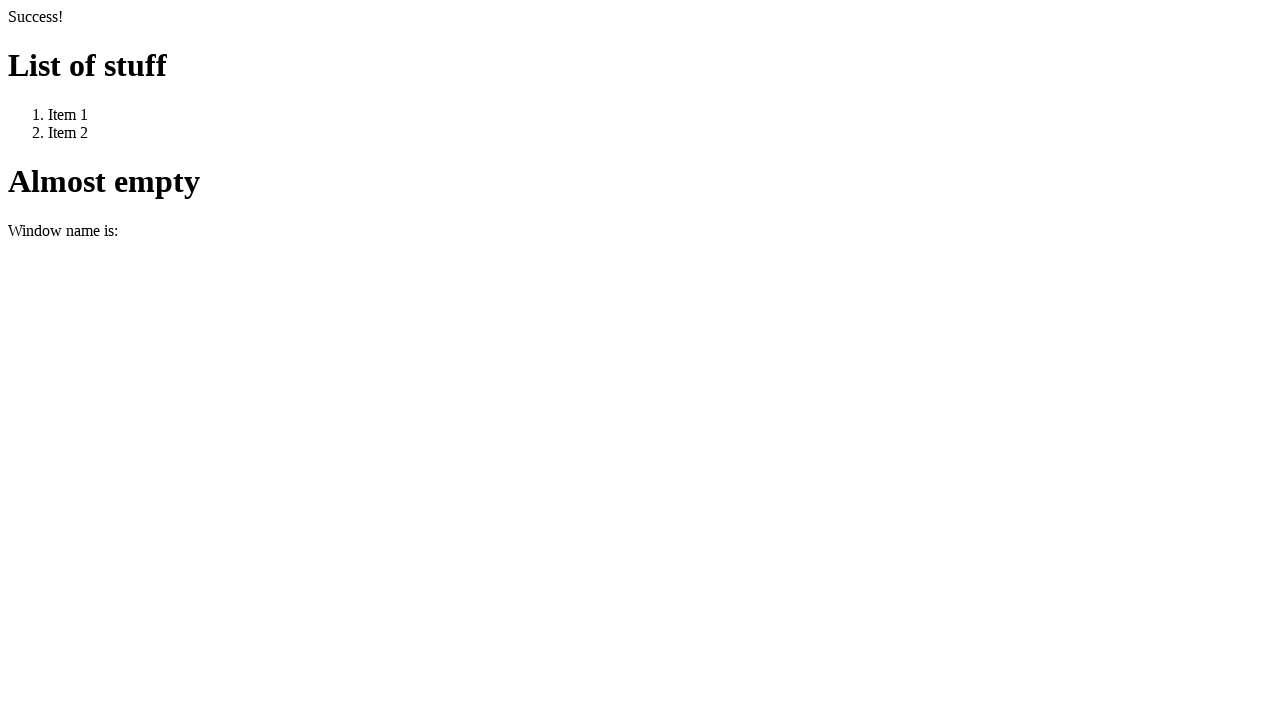